Tests drag and drop functionality by dragging an element from source to target

Starting URL: https://crossbrowsertesting.github.io/drag-and-drop

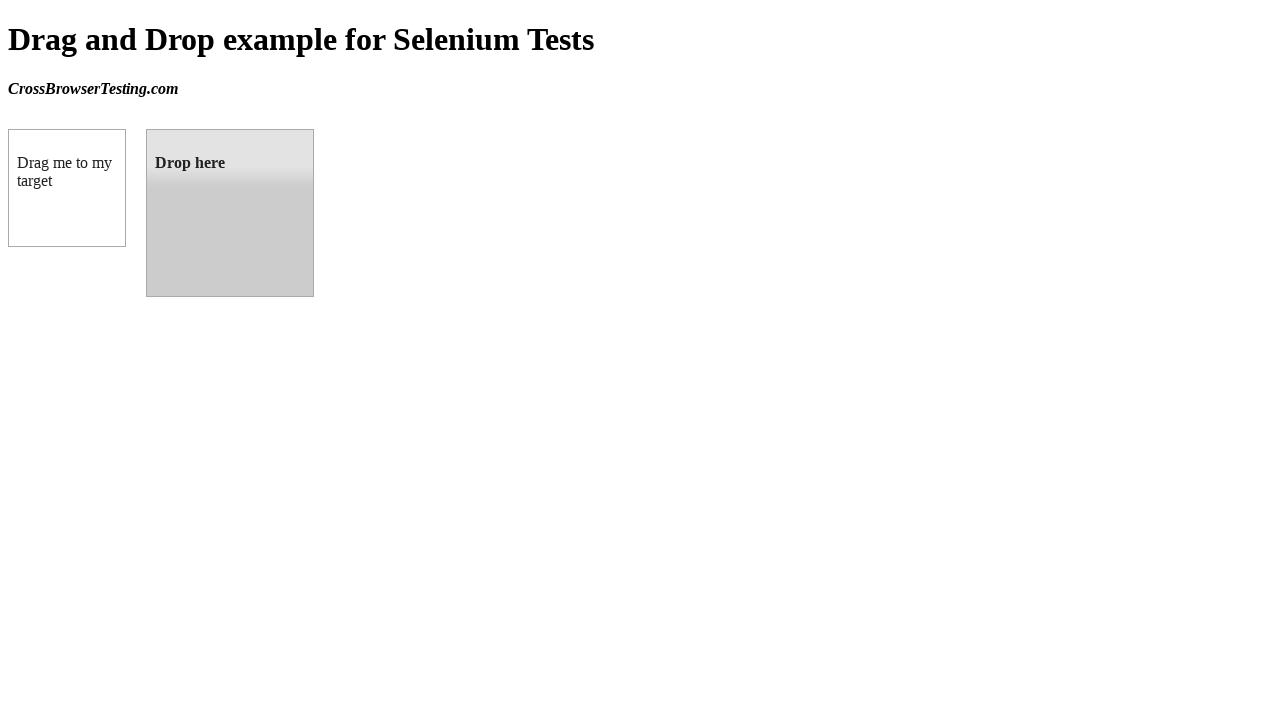

Located draggable source element
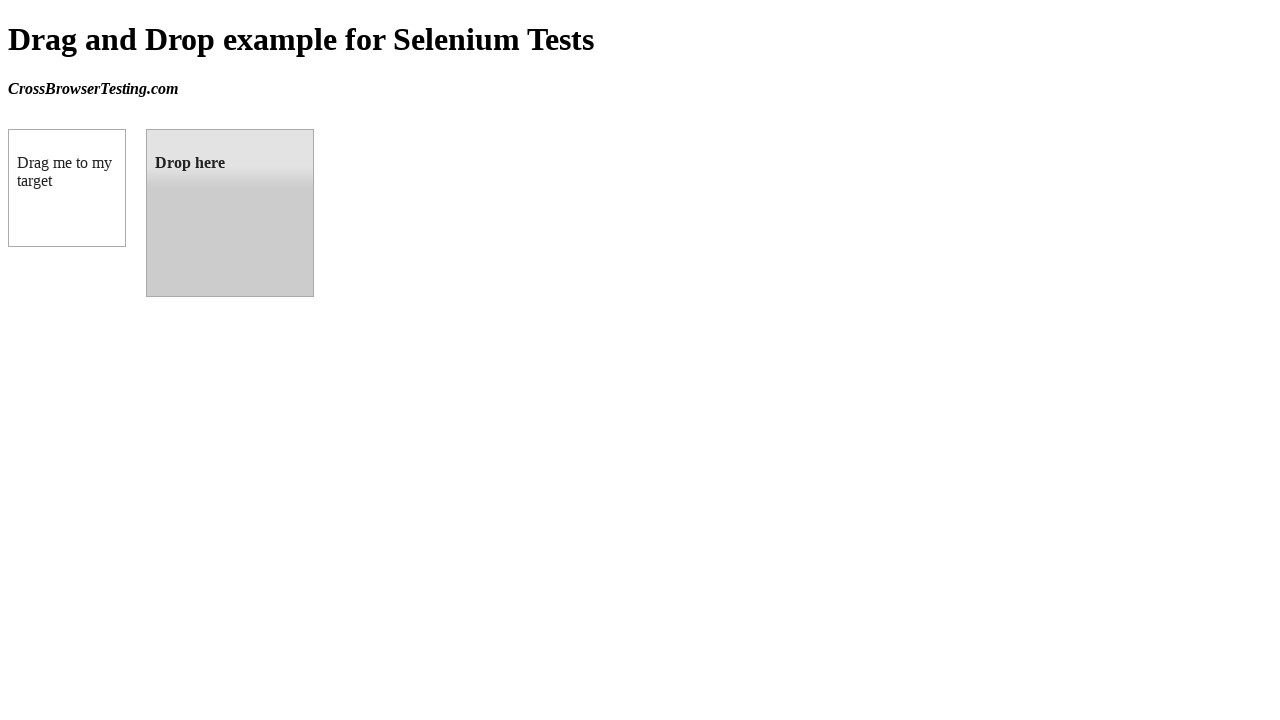

Located droppable target element
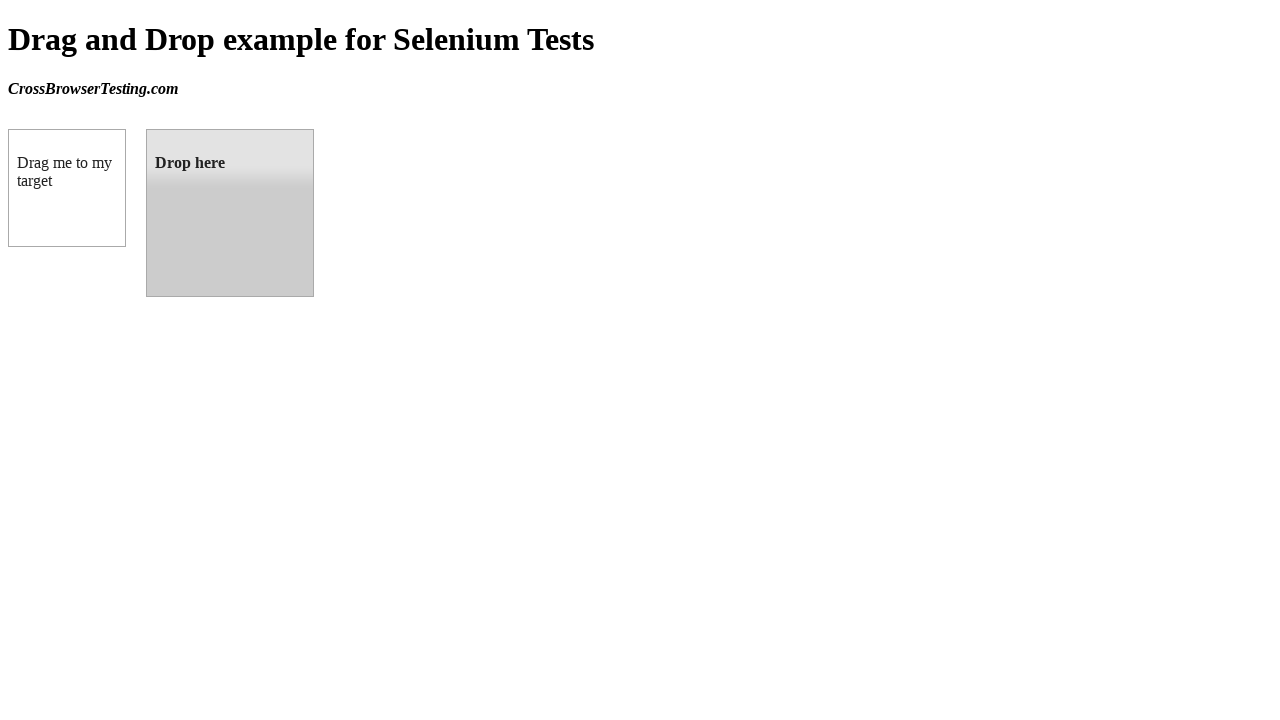

Dragged element from source to target at (230, 213)
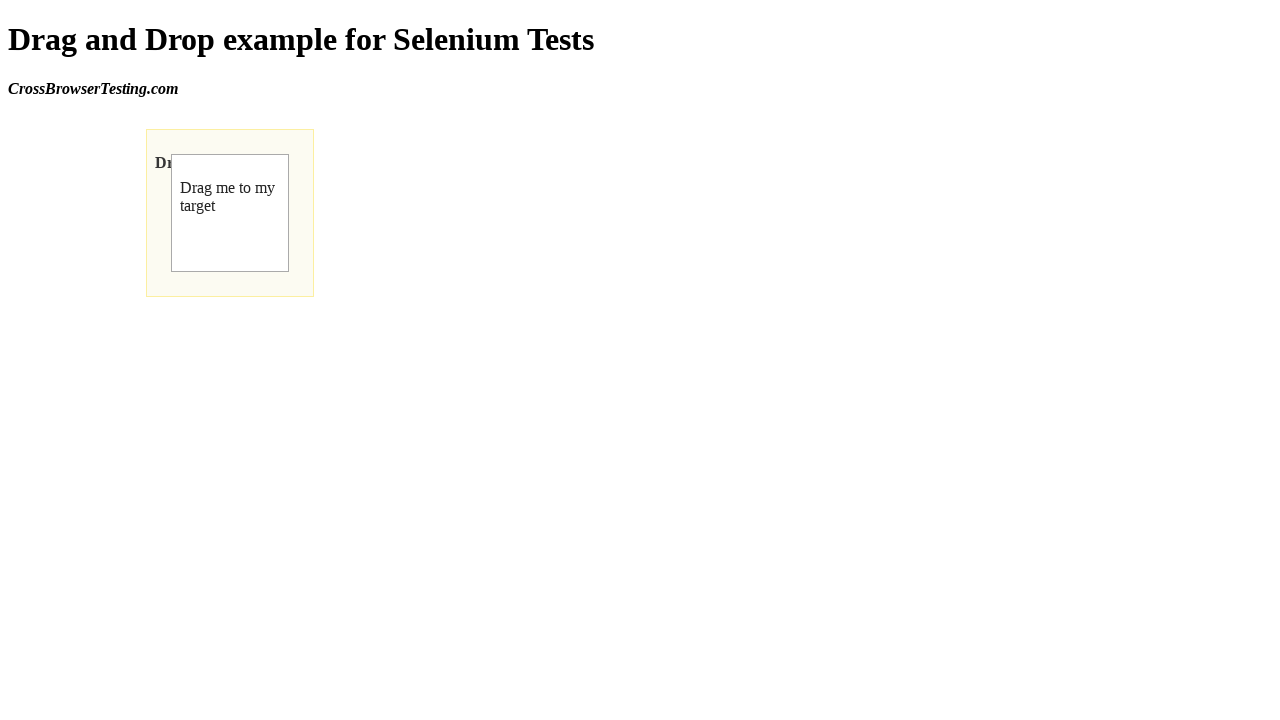

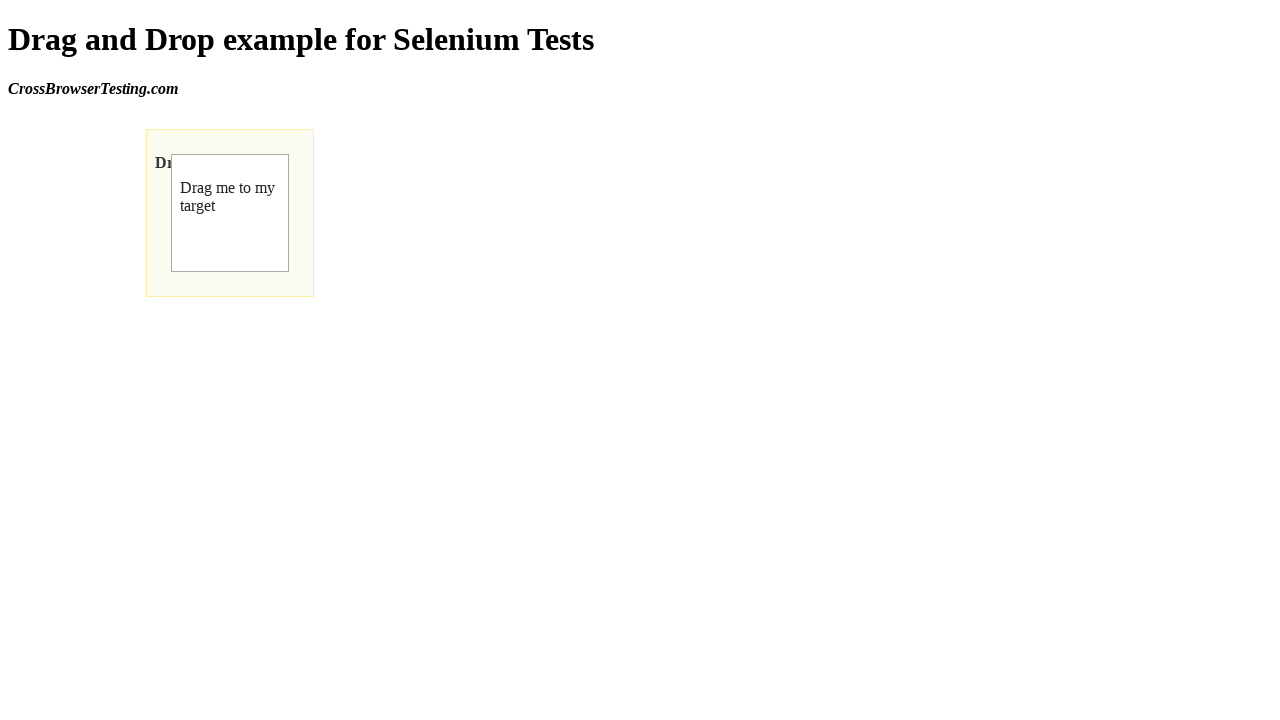